Tests un-marking items as complete by unchecking their checkboxes

Starting URL: https://demo.playwright.dev/todomvc

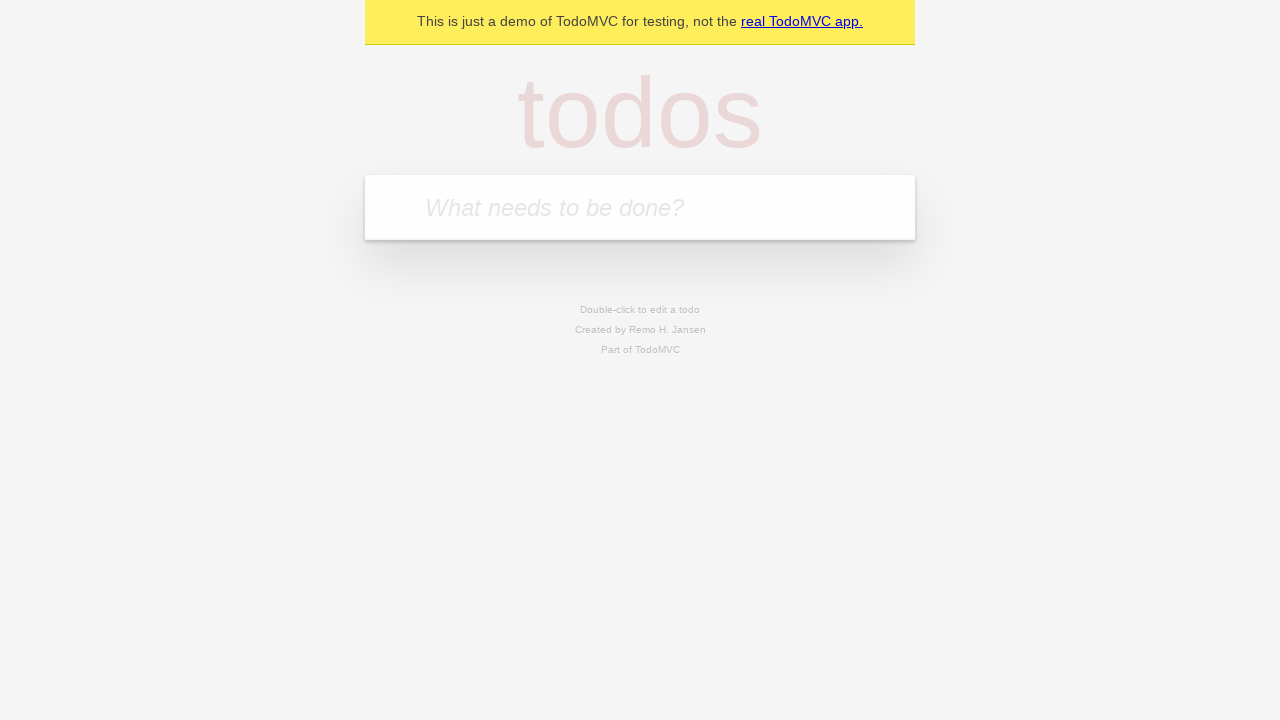

Filled todo input with 'buy some cheese' on internal:attr=[placeholder="What needs to be done?"i]
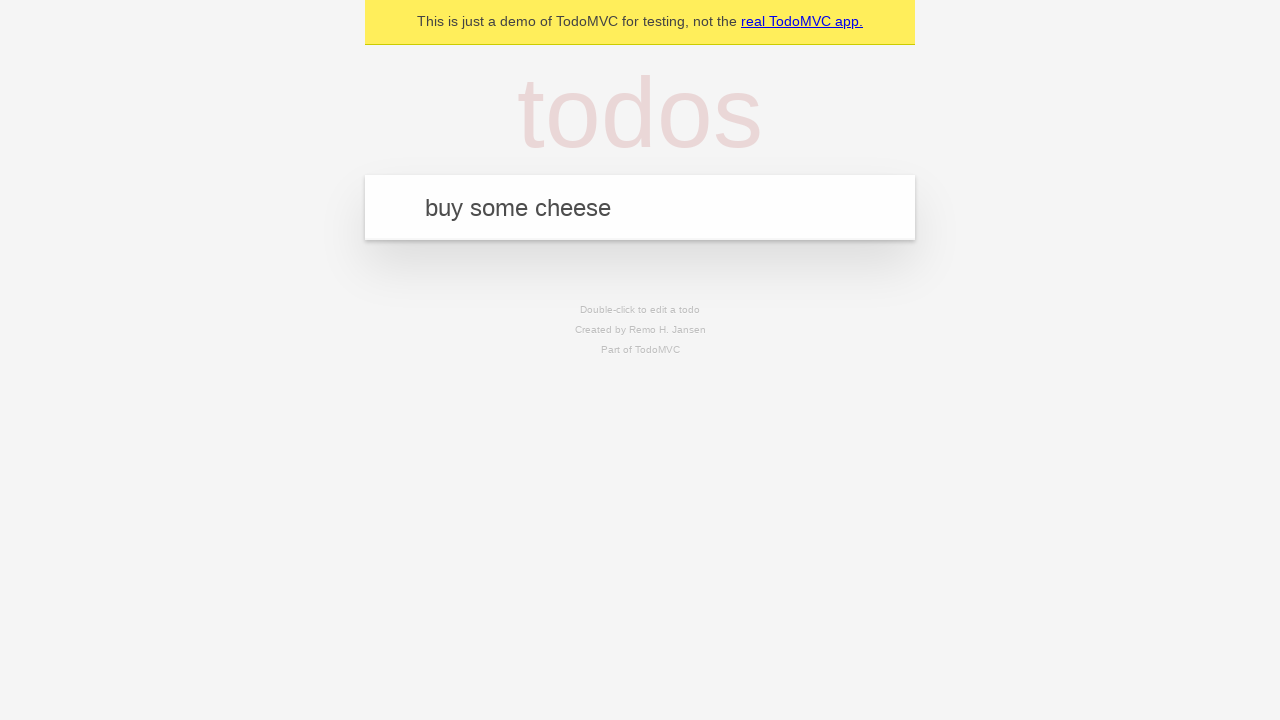

Pressed Enter to create first todo item on internal:attr=[placeholder="What needs to be done?"i]
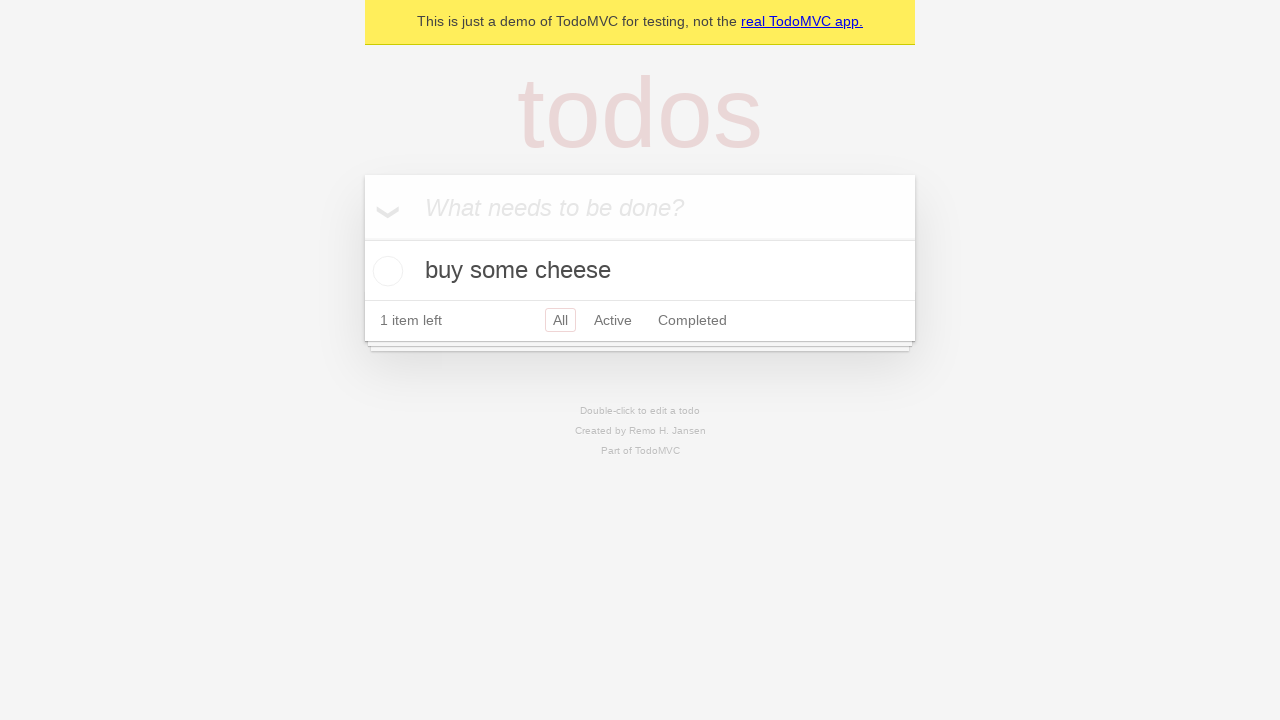

Filled todo input with 'feed the cat' on internal:attr=[placeholder="What needs to be done?"i]
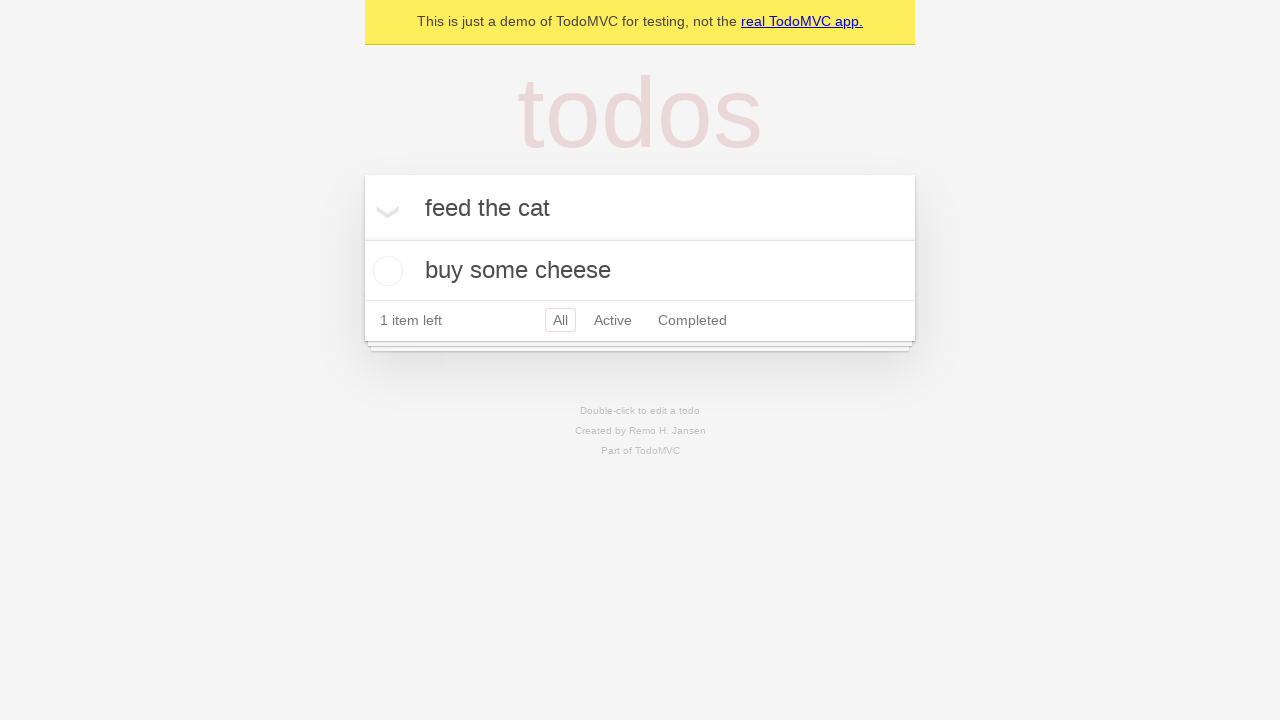

Pressed Enter to create second todo item on internal:attr=[placeholder="What needs to be done?"i]
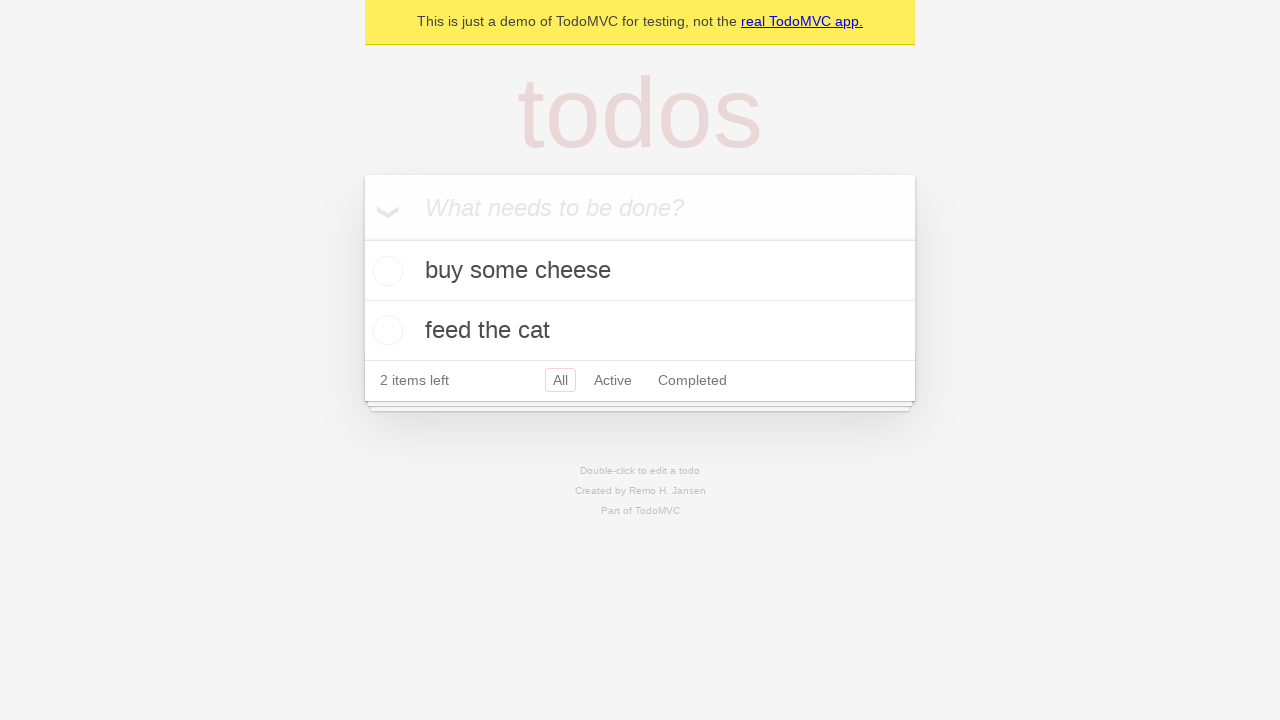

Checked the checkbox for first todo item to mark it complete at (385, 271) on internal:testid=[data-testid="todo-item"s] >> nth=0 >> internal:role=checkbox
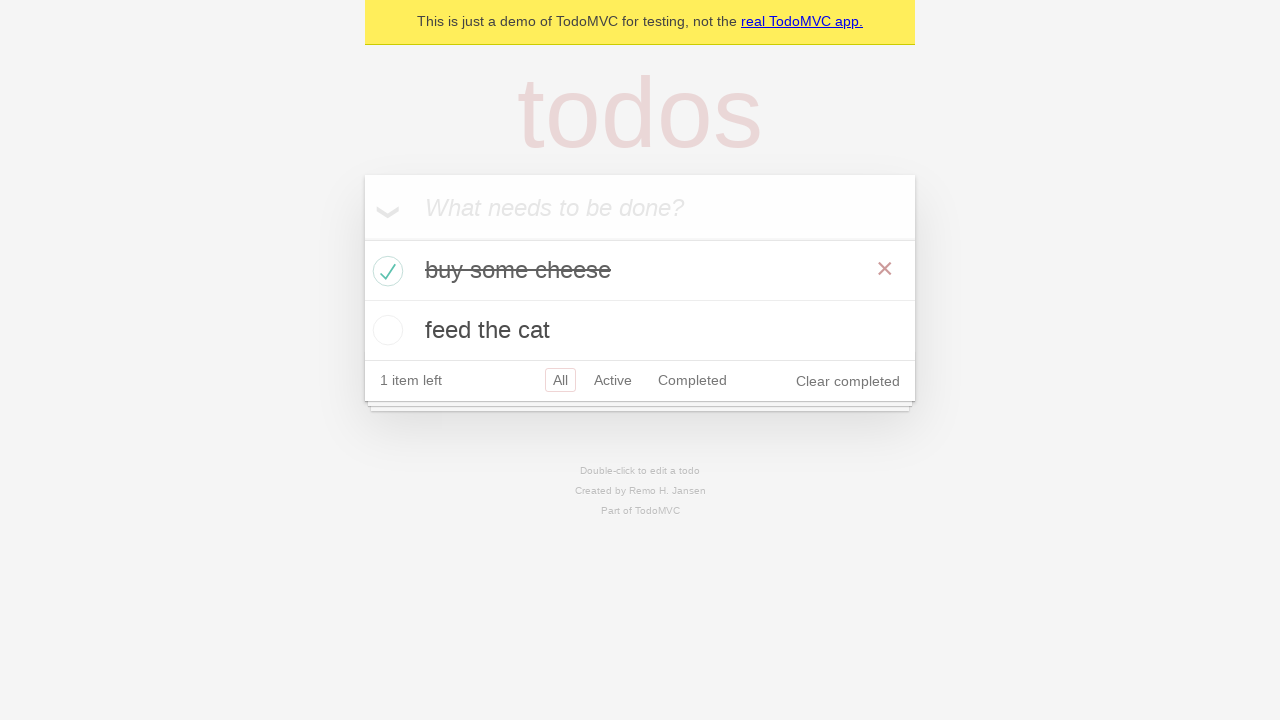

Unchecked the checkbox for first todo item to mark it incomplete at (385, 271) on internal:testid=[data-testid="todo-item"s] >> nth=0 >> internal:role=checkbox
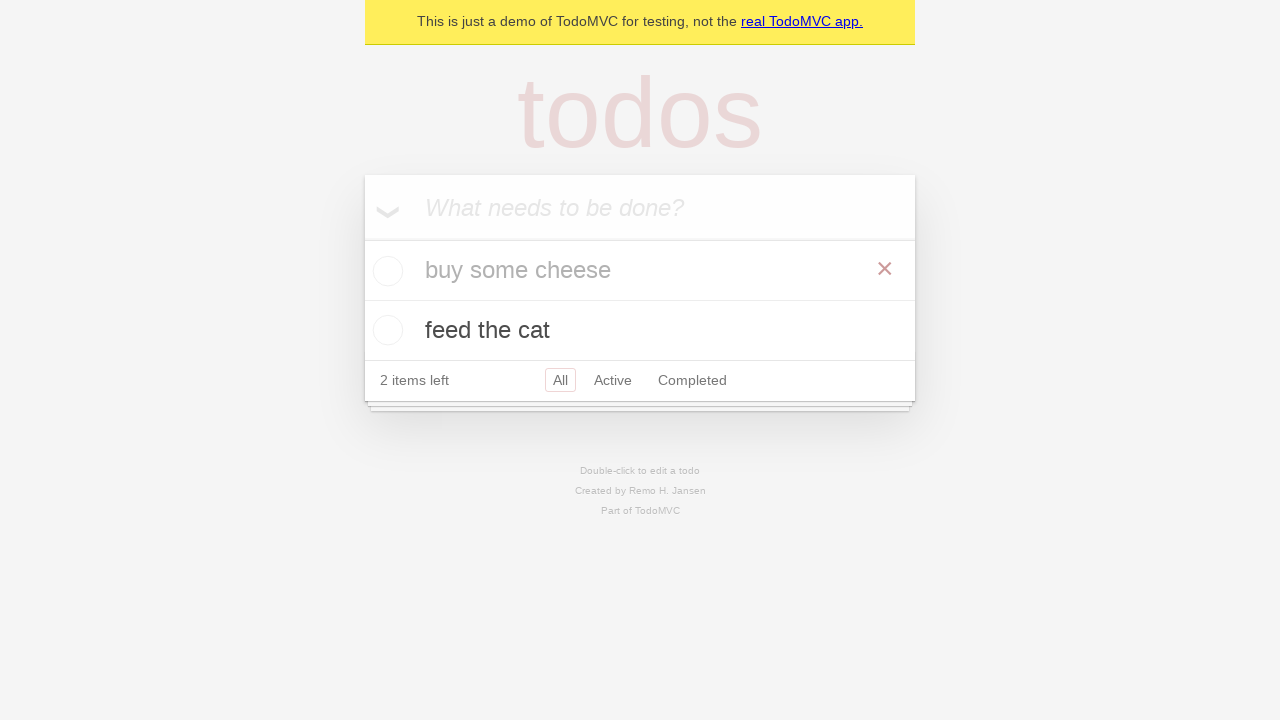

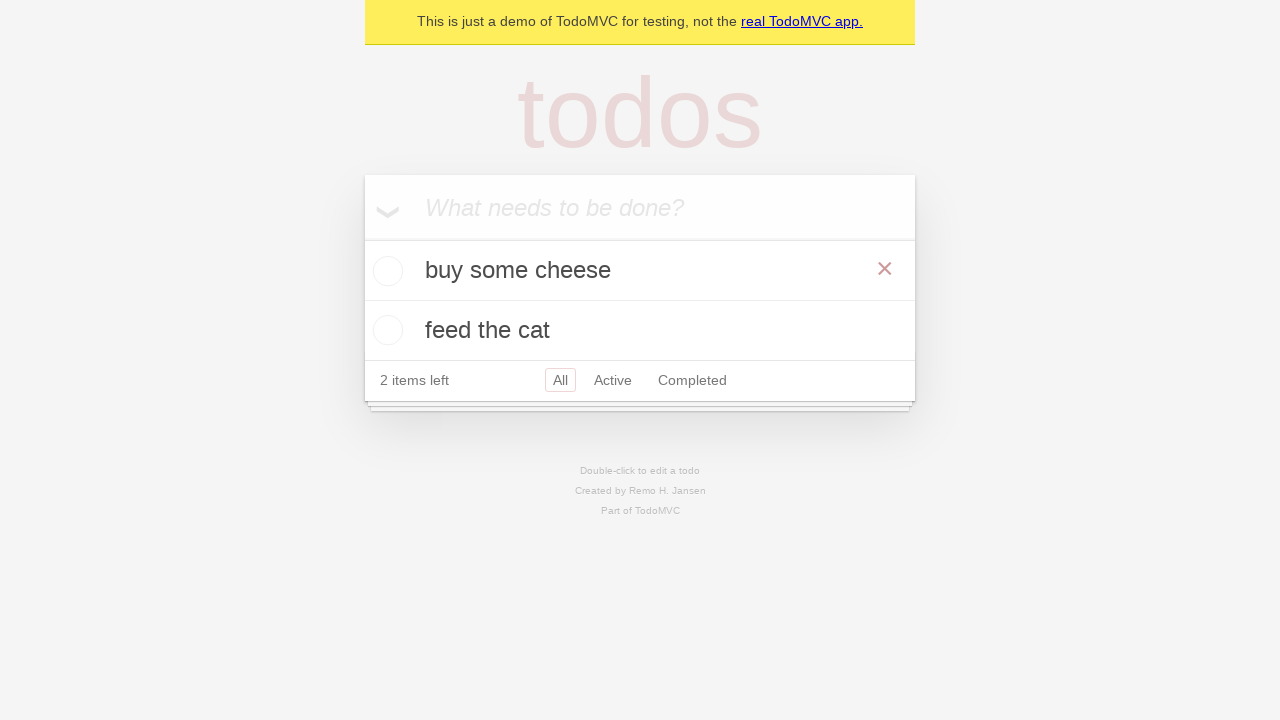